Tests form interaction within an iframe on W3Schools by filling first name and last name fields and submitting the form

Starting URL: https://www.w3schools.com/tags/tryit.asp?filename=tryhtml_input_test

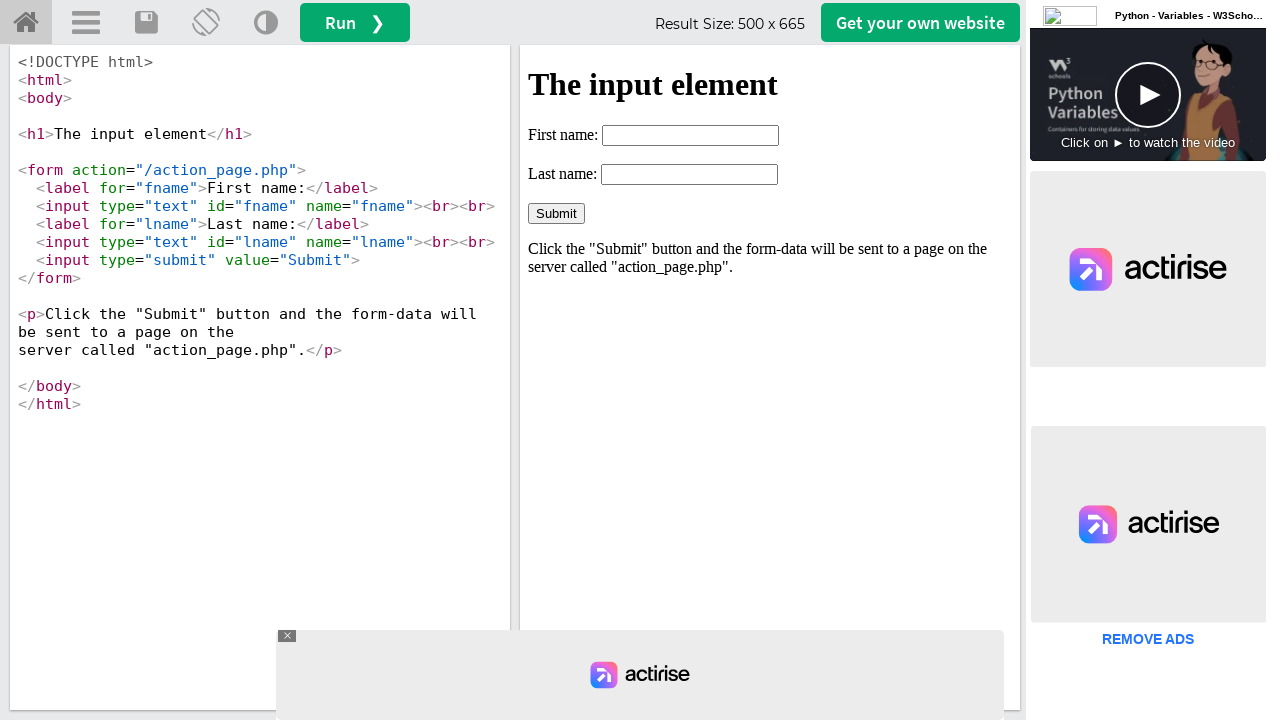

Filled first name field with 'abdul' in iframe on #iframeResult >> internal:control=enter-frame >> input[name='fname']
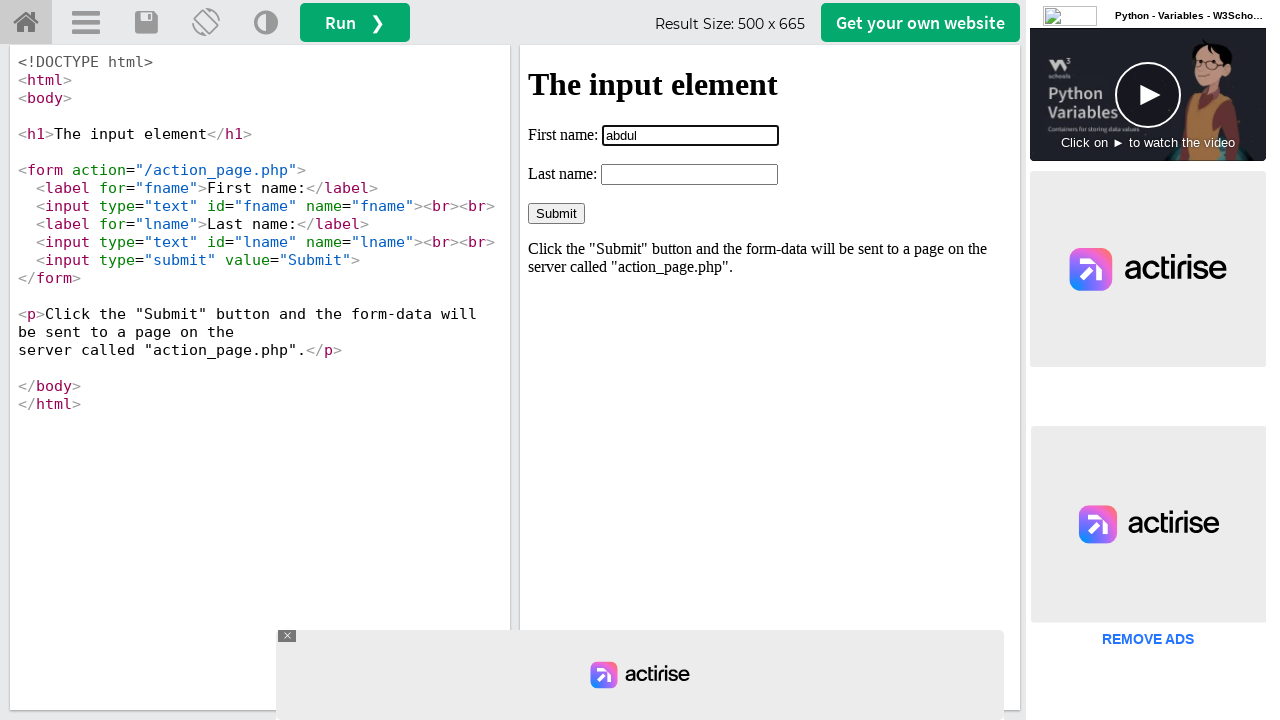

Filled last name field with 'kalam' in iframe on #iframeResult >> internal:control=enter-frame >> #lname
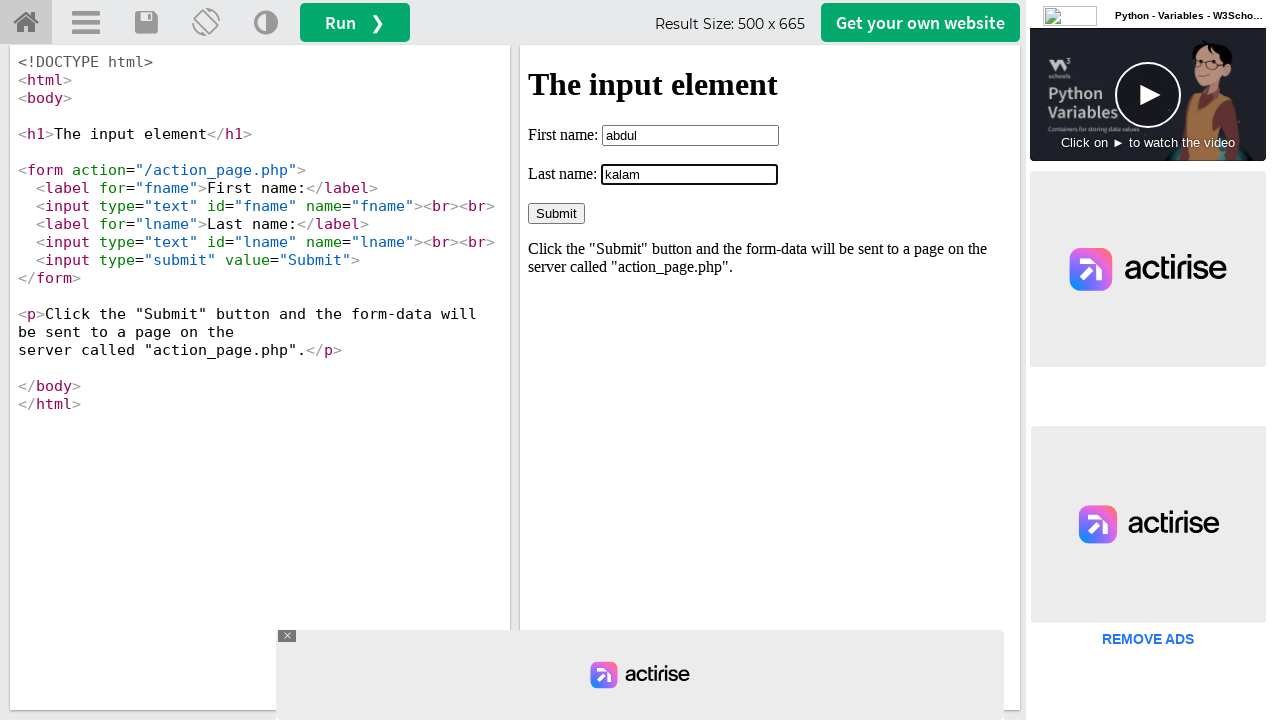

Clicked Submit button to submit form at (556, 213) on #iframeResult >> internal:control=enter-frame >> xpath=//input[@value='Submit']
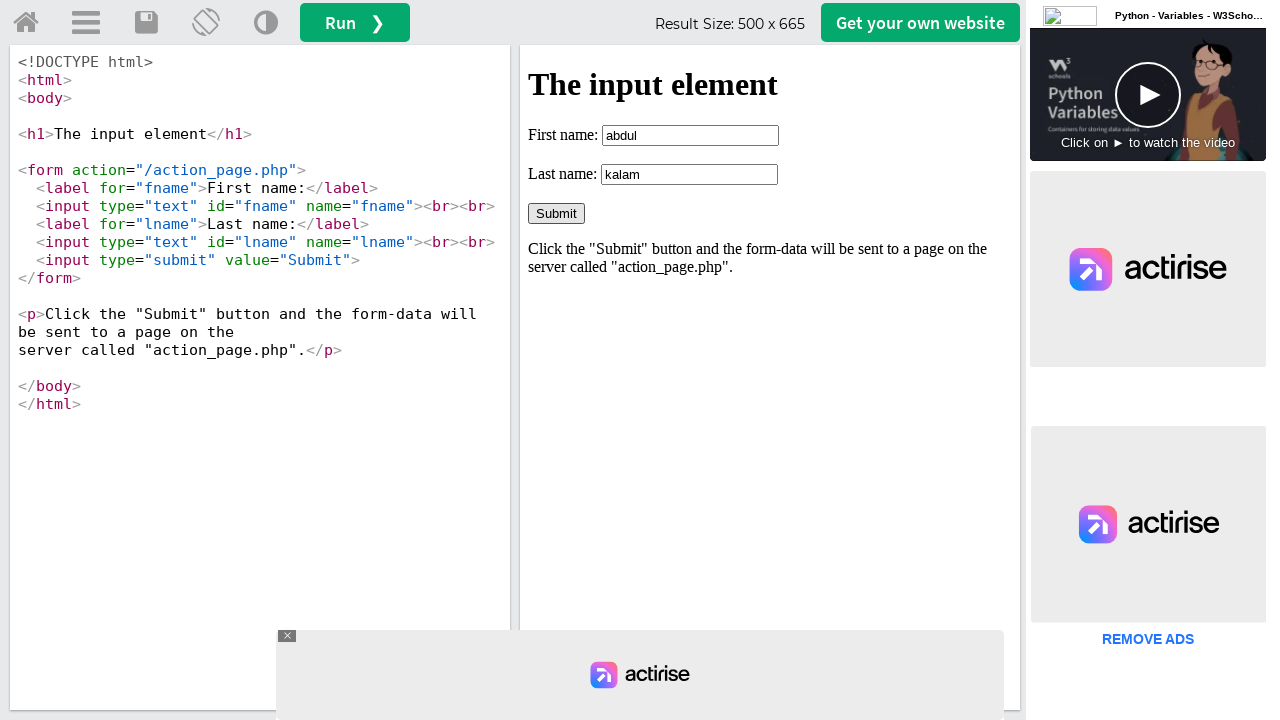

Waited 2000ms for form submission to process
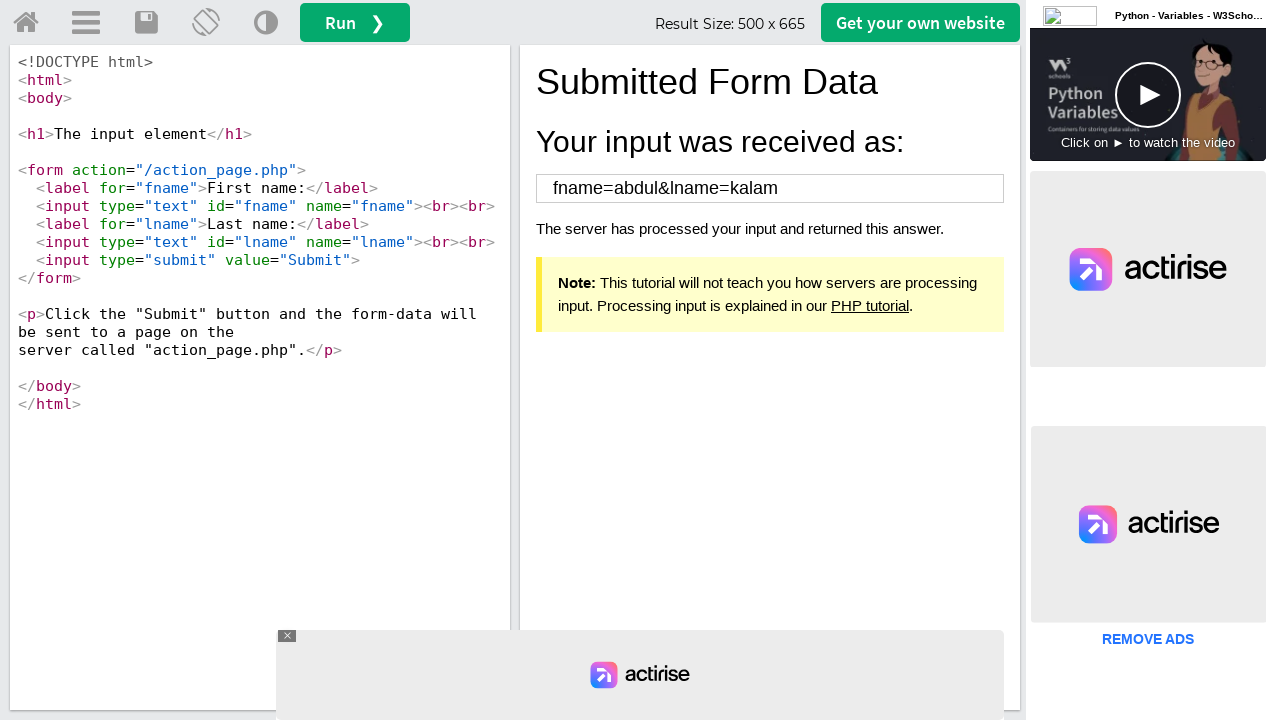

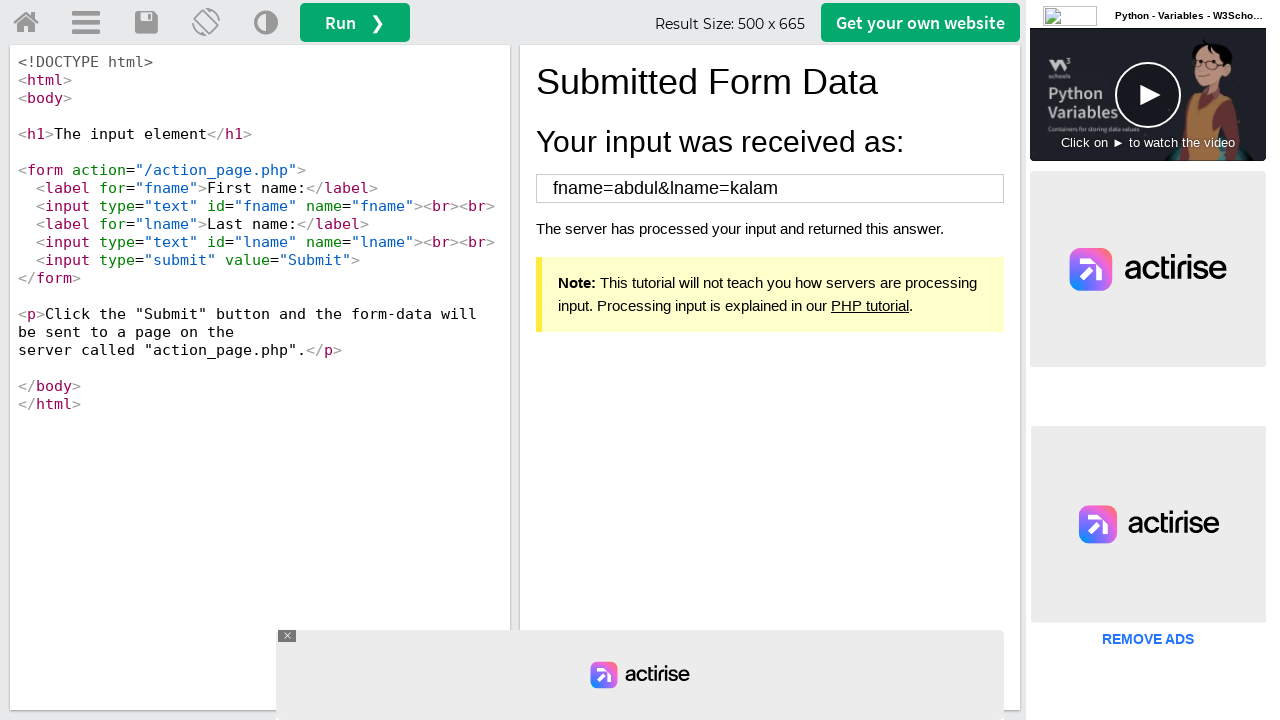